Tests triangle classification by entering sides 3, 4, 5 and verifying the result is a right-angled triangle (Прямоугольный треугольник)

Starting URL: https://do.tusur.ru/qa-test2/

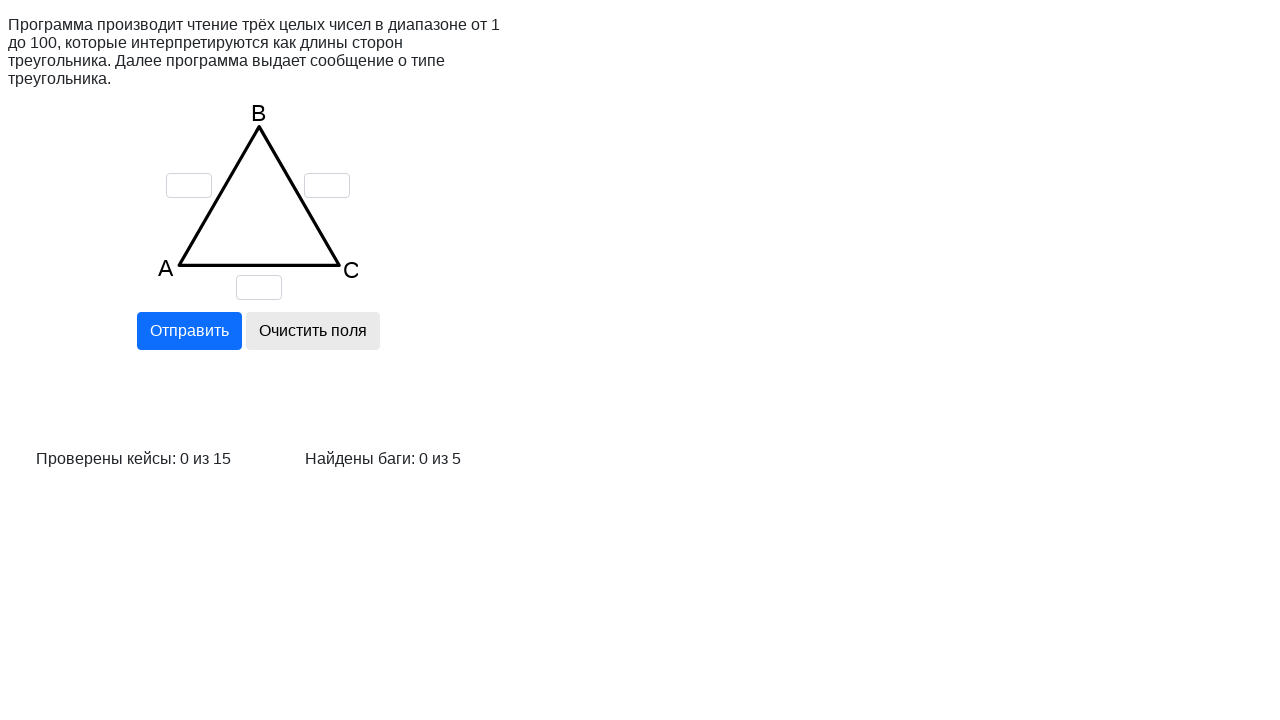

Cleared input field 'a' on input[name='a']
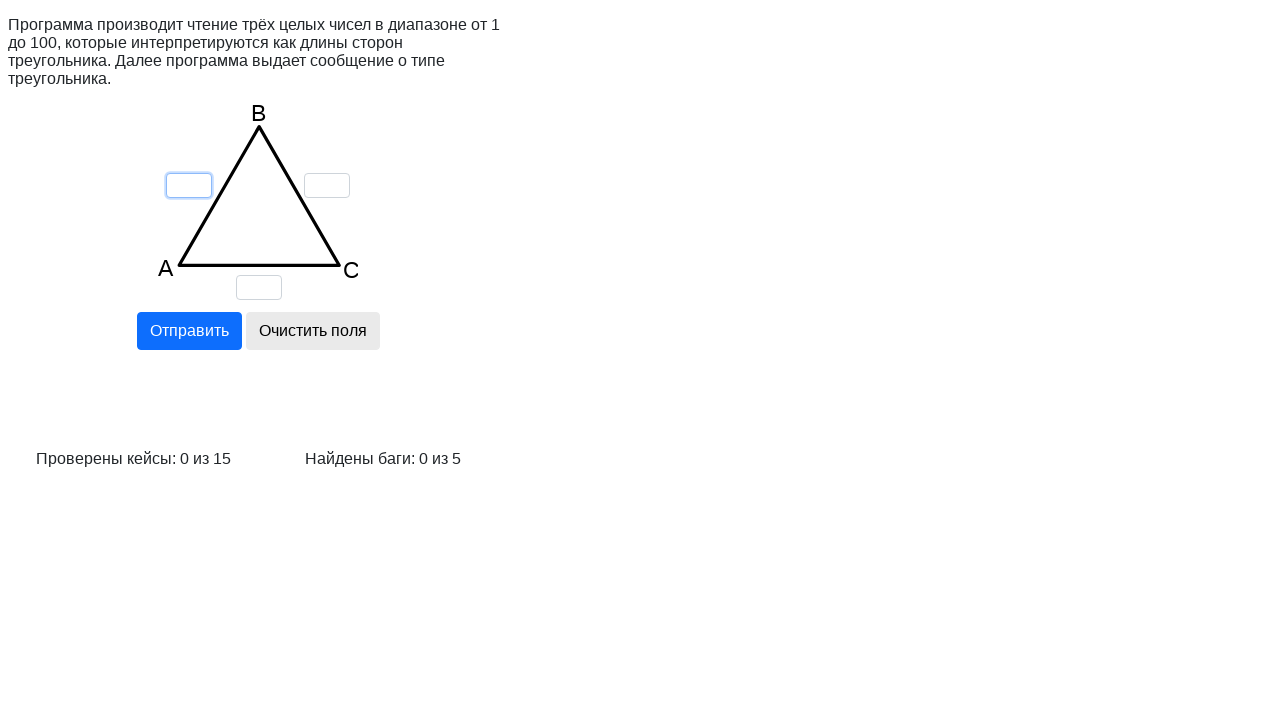

Cleared input field 'b' on input[name='b']
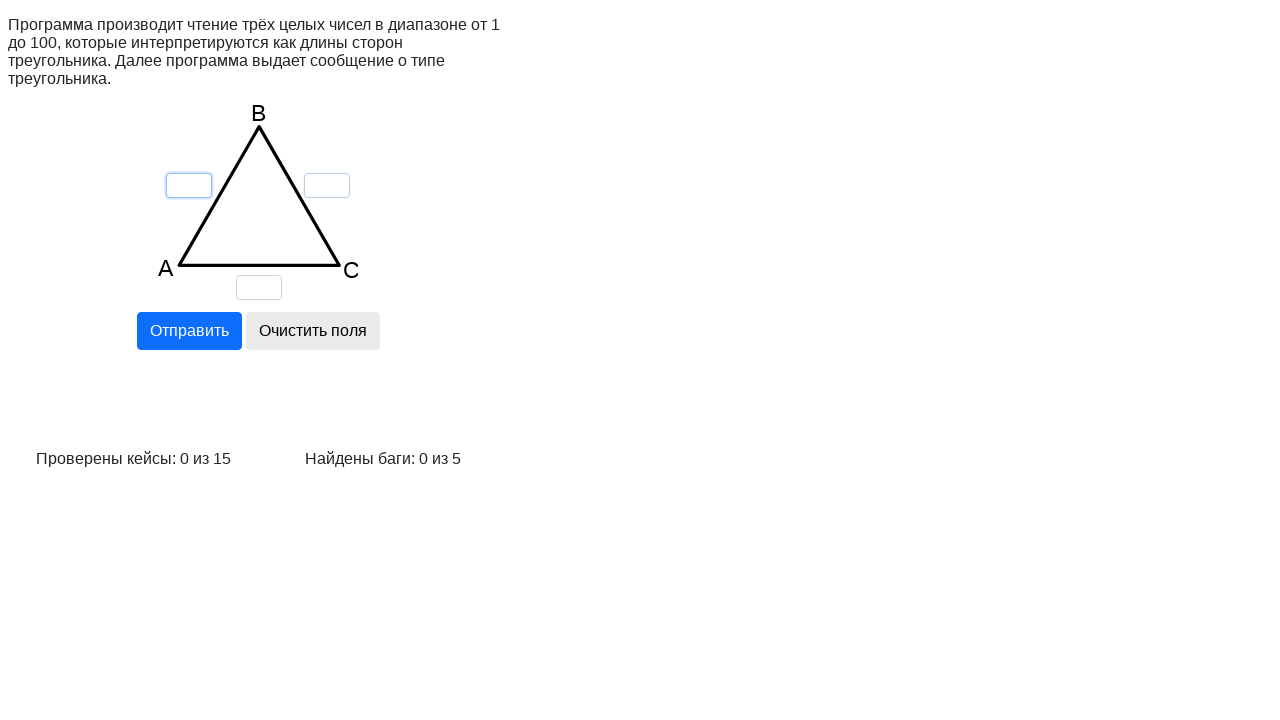

Cleared input field 'c' on input[name='c']
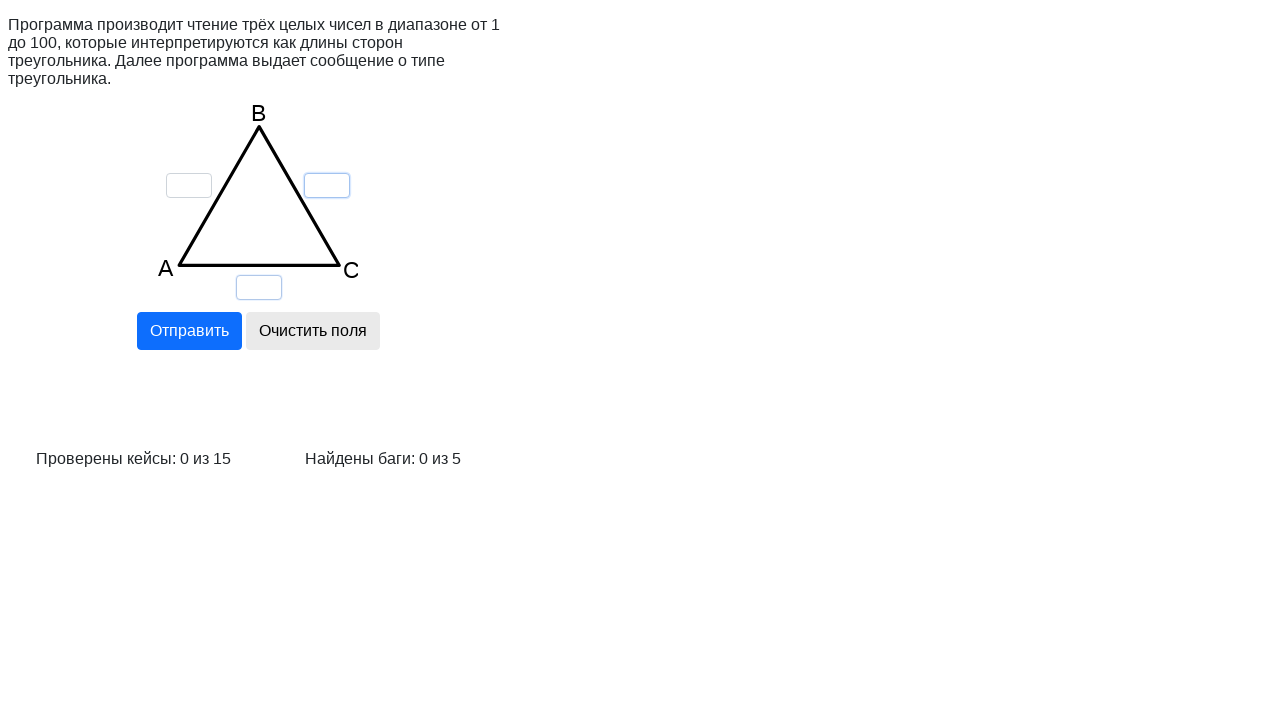

Entered side a = 3 on input[name='a']
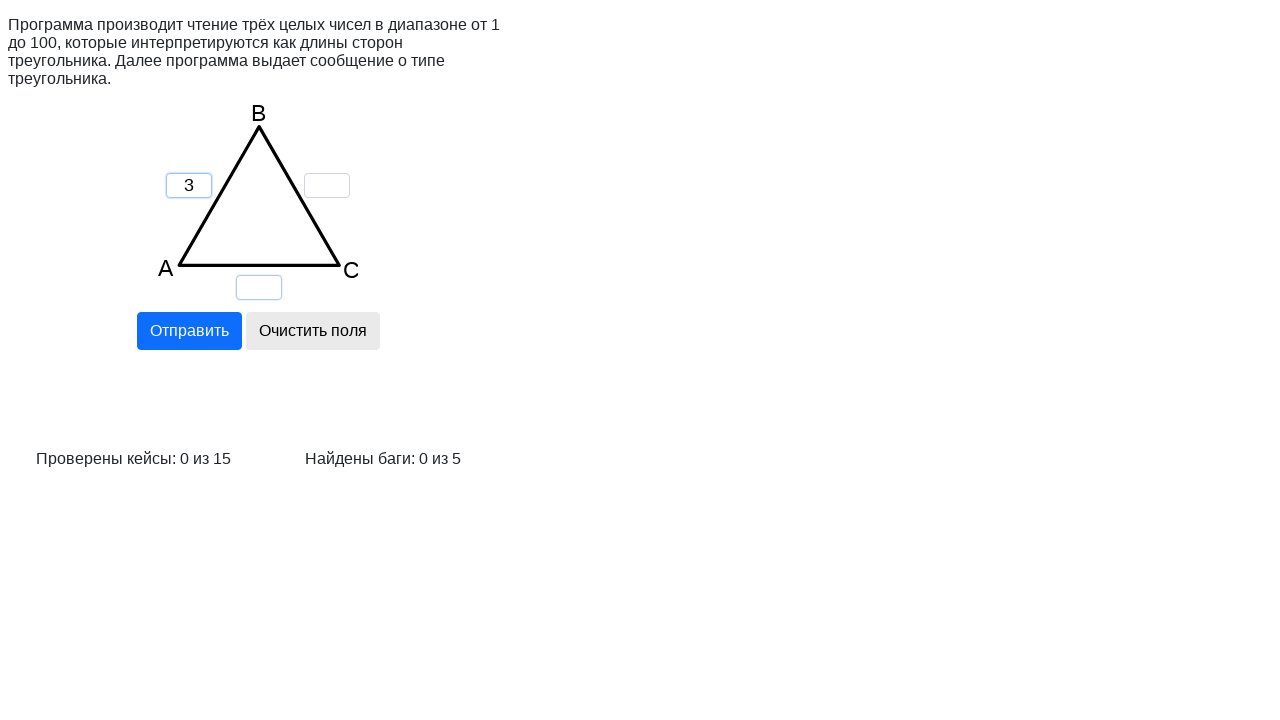

Entered side b = 4 on input[name='b']
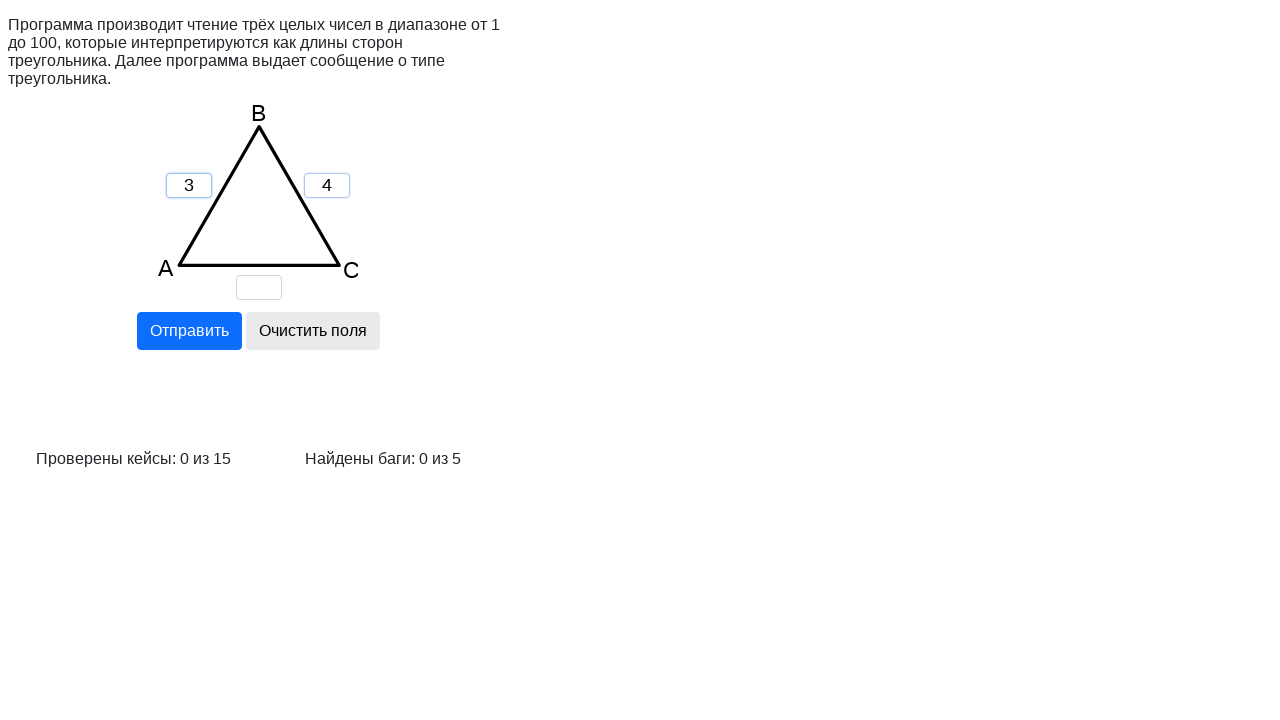

Entered side c = 5 on input[name='c']
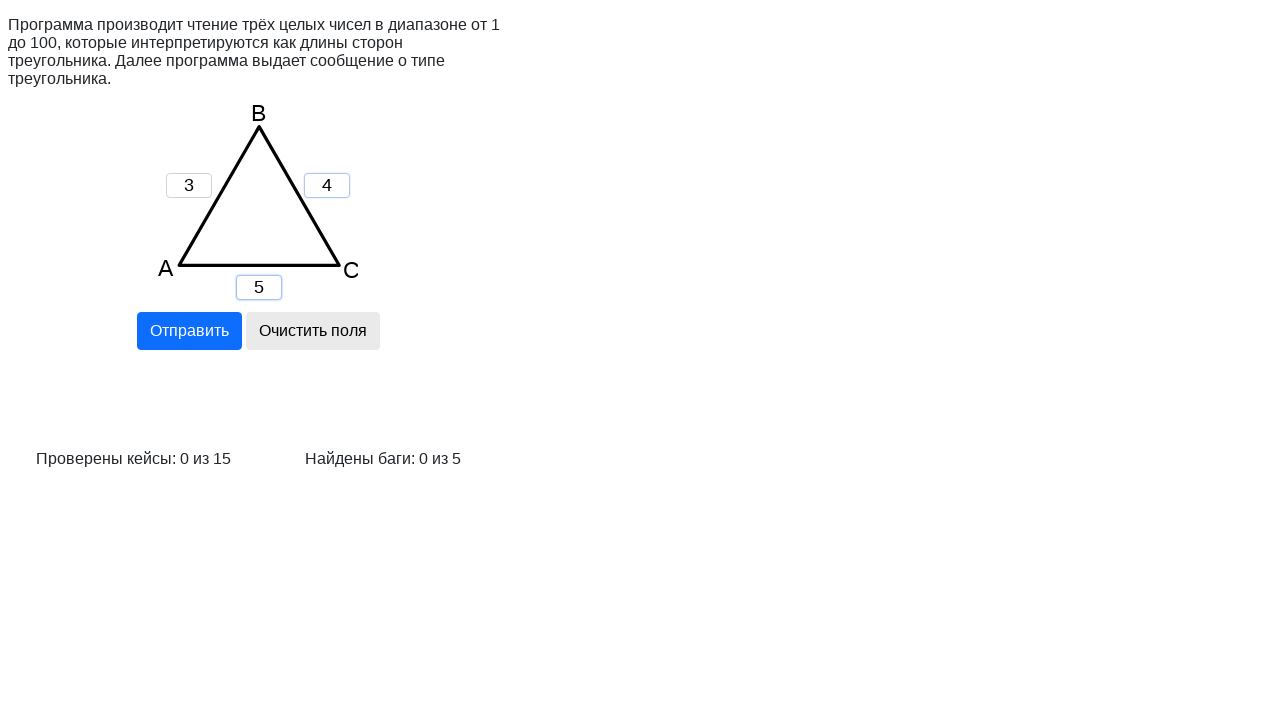

Clicked calculate button at (189, 331) on input[name='calc']
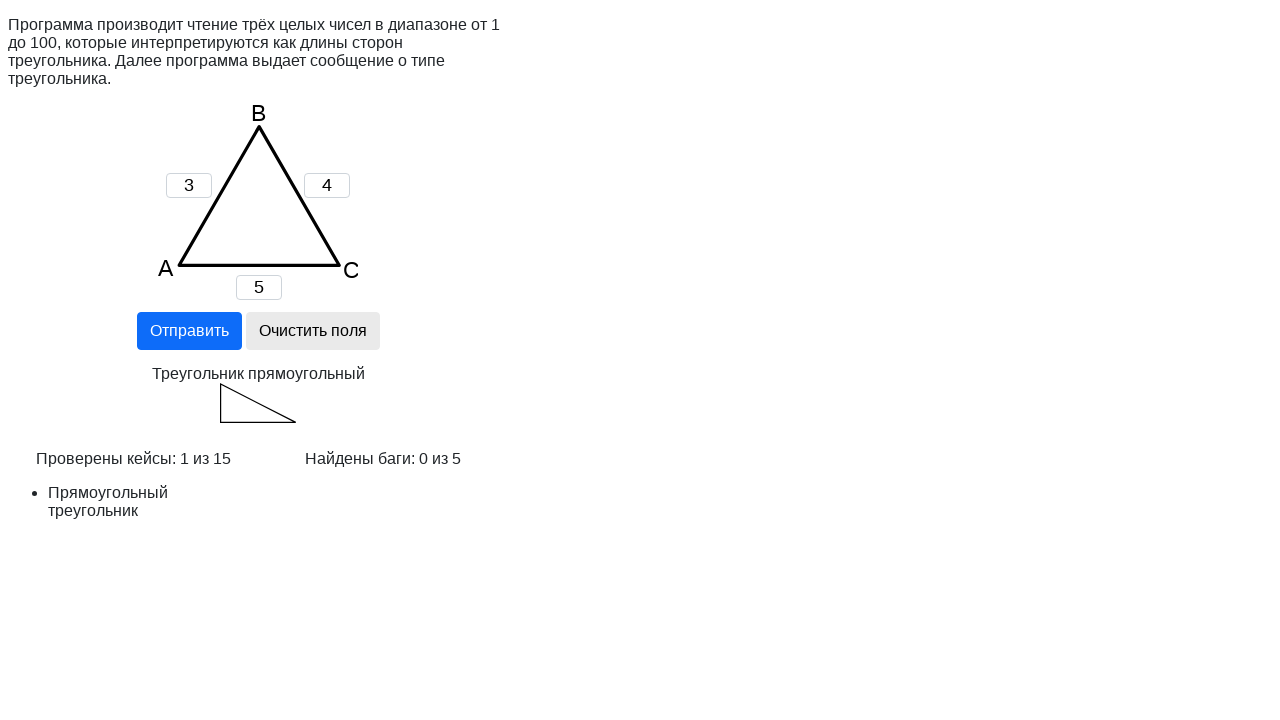

Result loaded: triangle classified as right-angled (Прямоугольный треугольник)
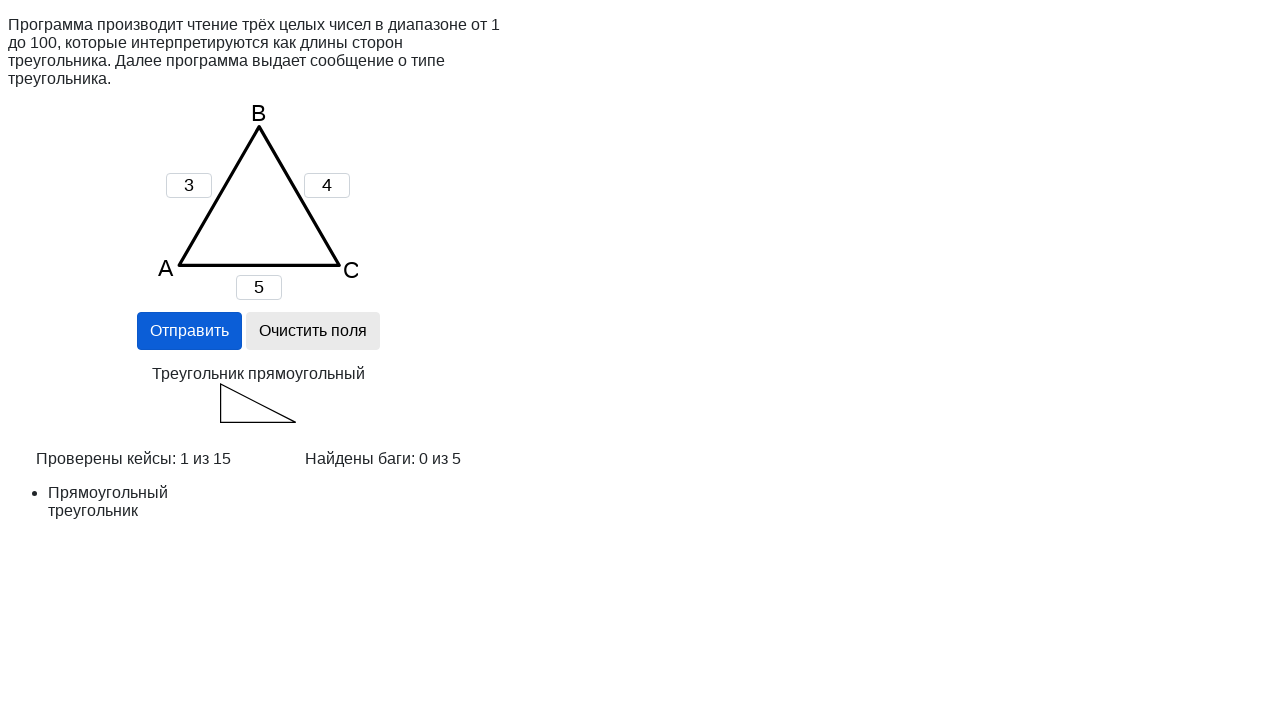

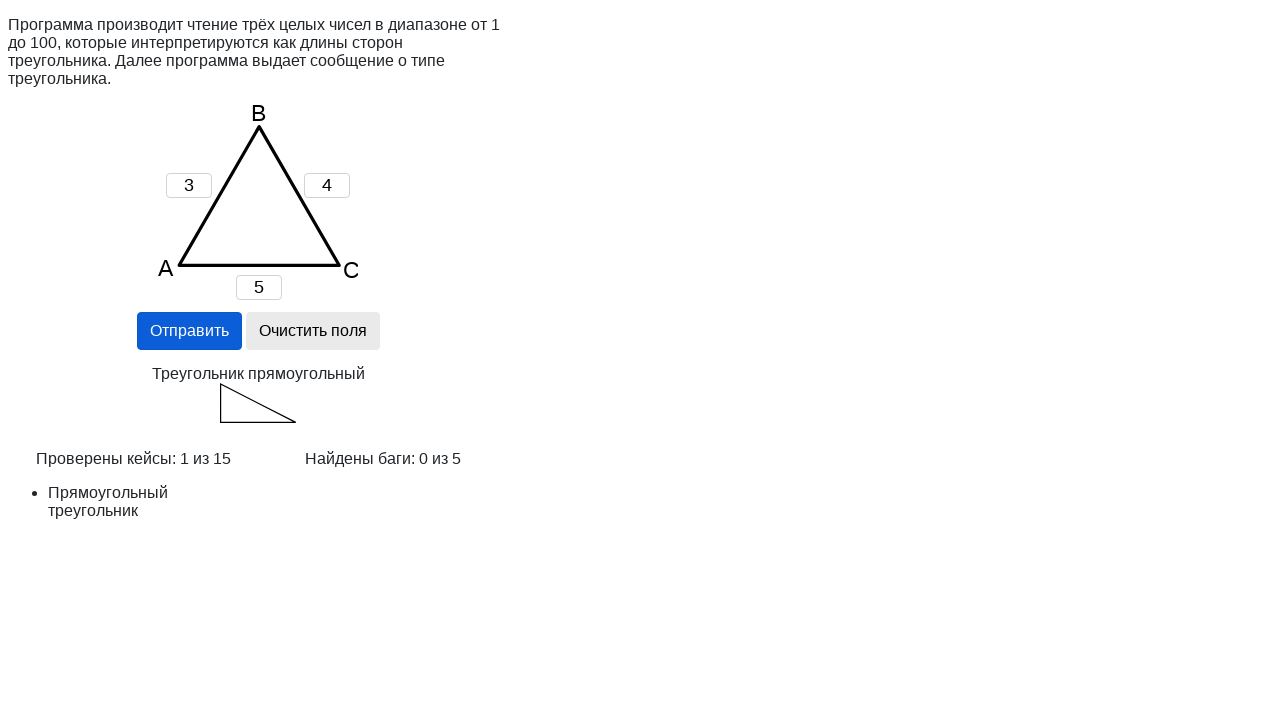